Tests handling of a prompt alert dialog by entering text and verifying it appears on the page.

Starting URL: https://testautomationpractice.blogspot.com/

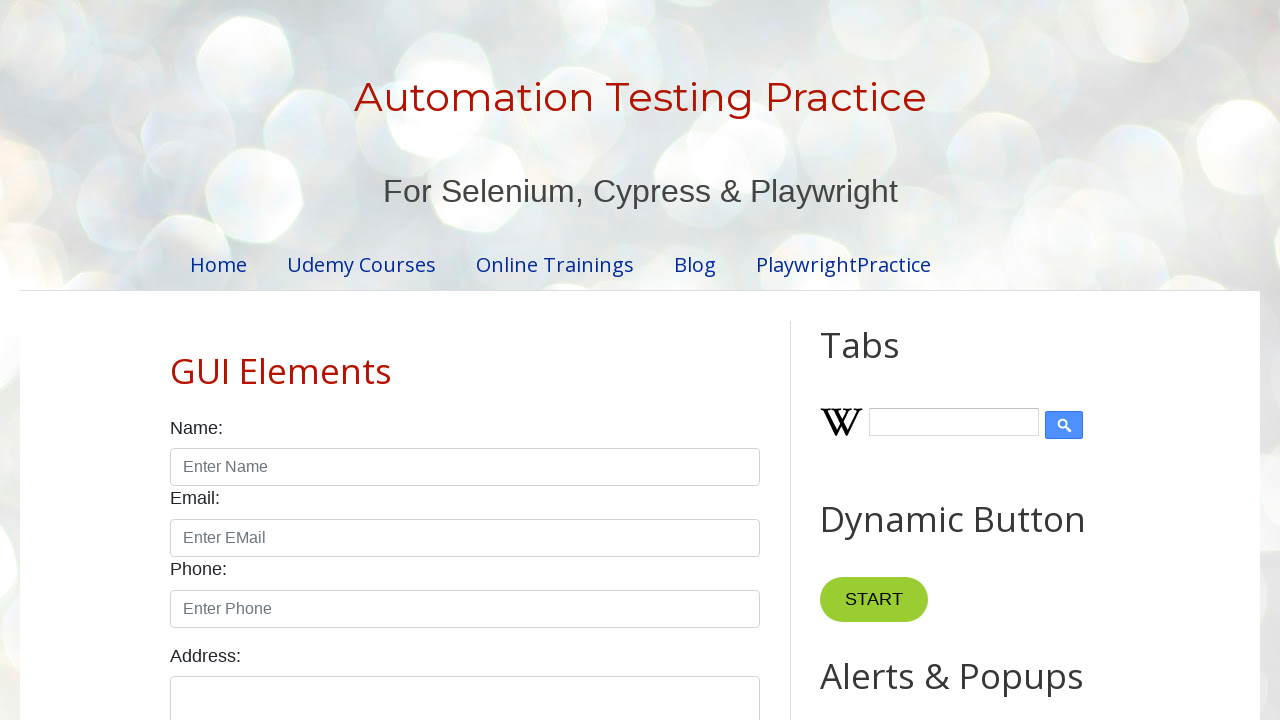

Set up dialog handler to accept prompt with text 'Prompt'
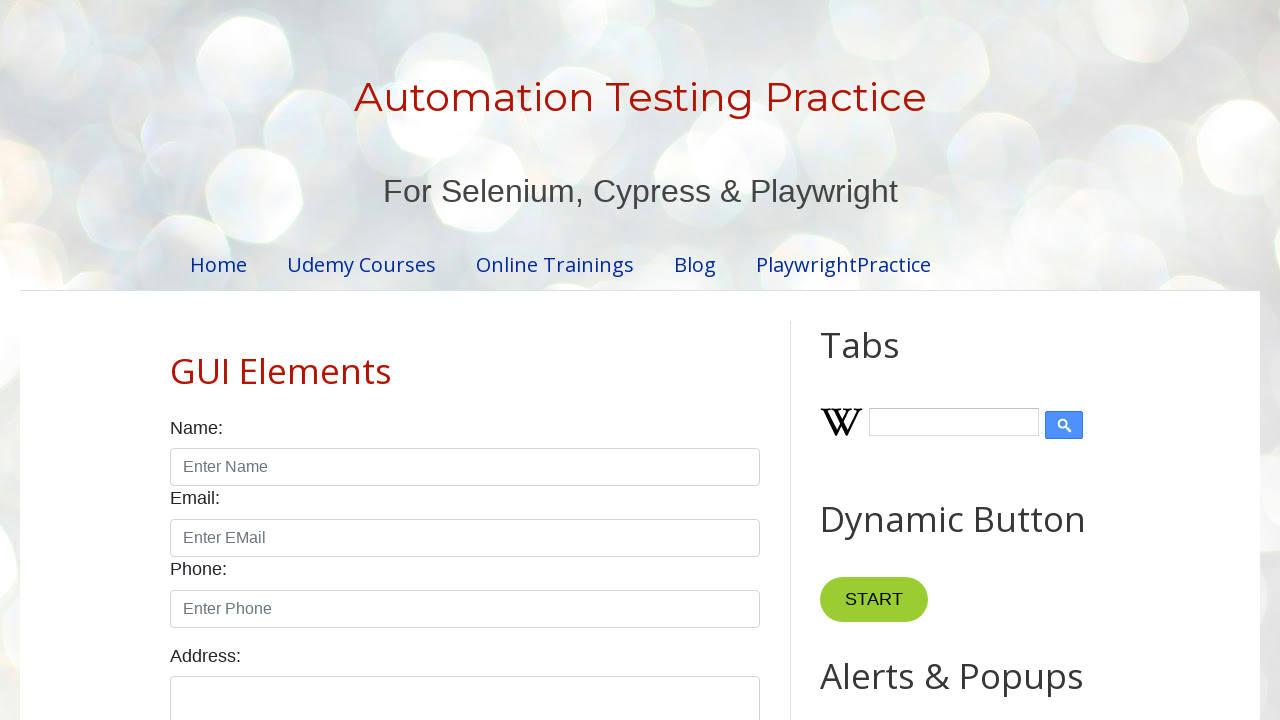

Clicked the Prompt Alert button at (890, 360) on internal:role=button[name="Prompt Alert"i]
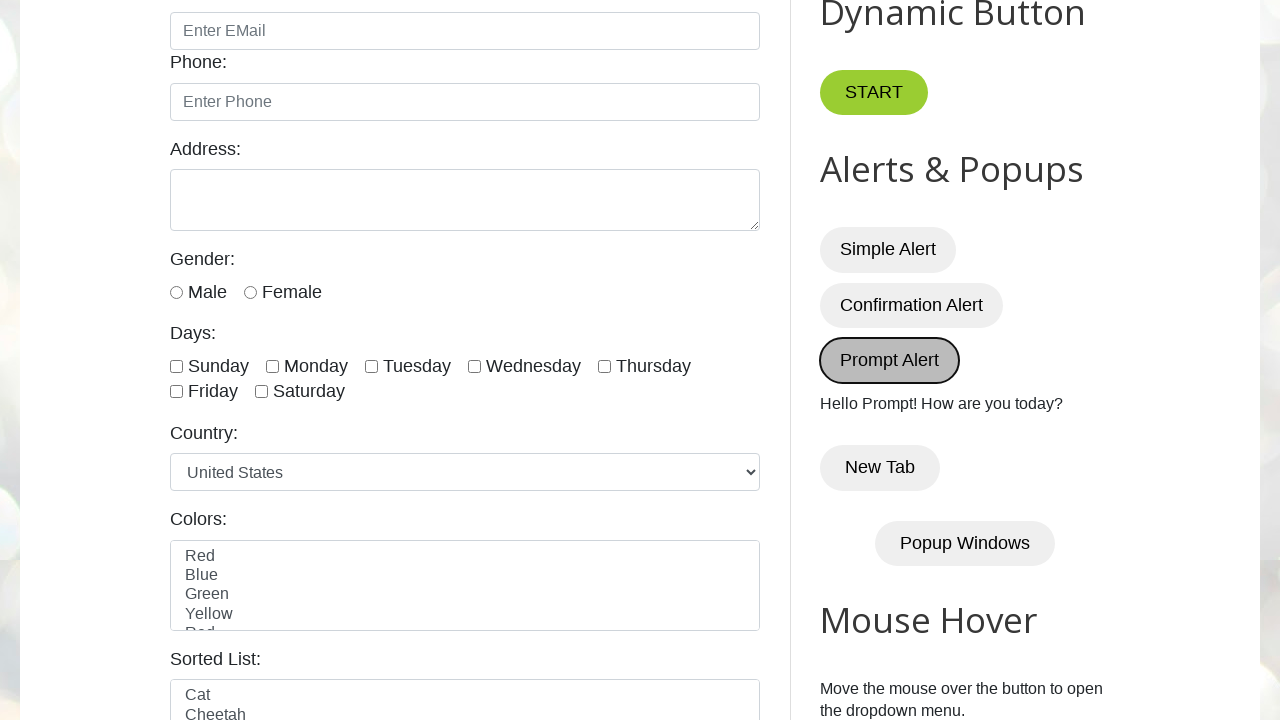

Verified that 'Prompt' text appears in the demo element
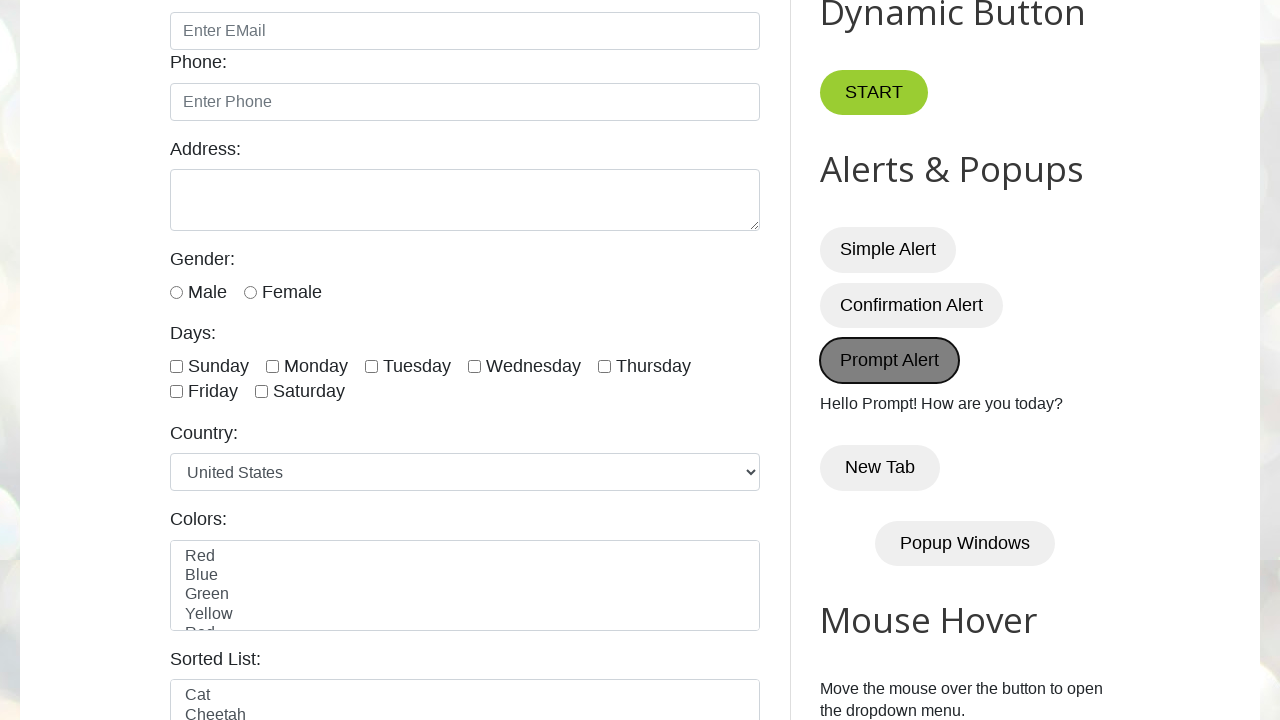

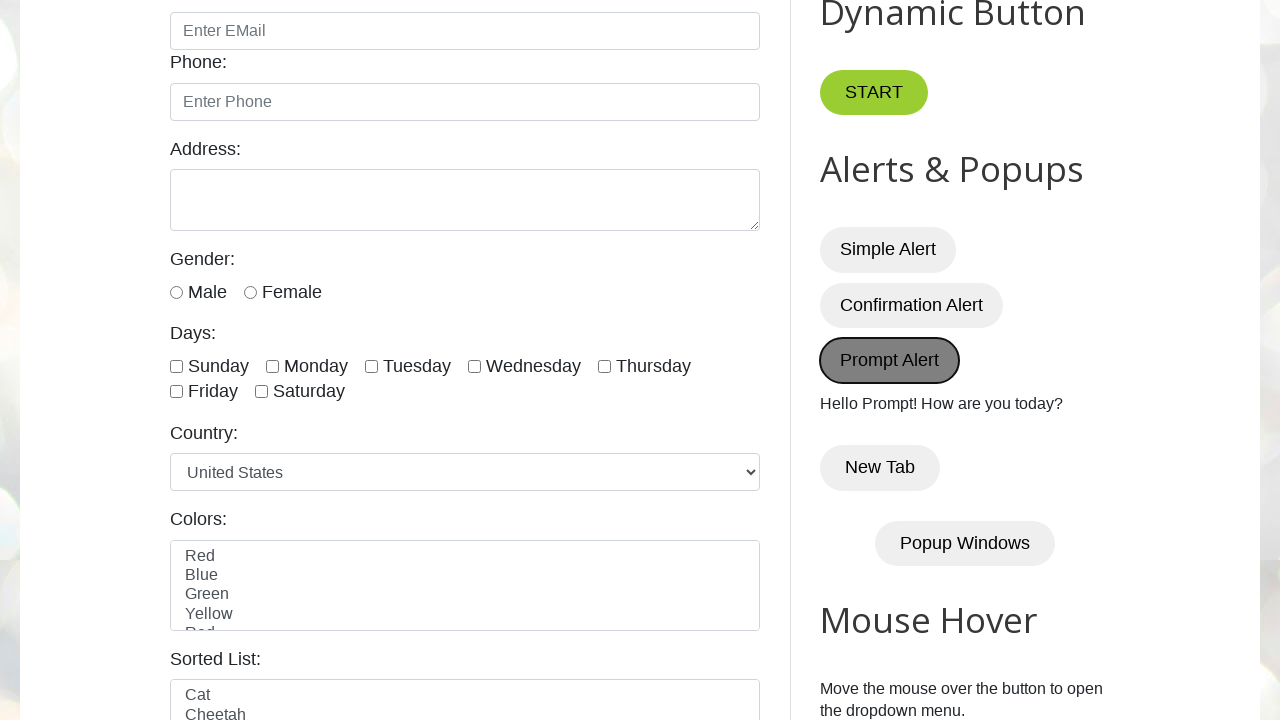